Tests a practice form by filling in email, password, name fields, selecting checkbox and radio button, choosing from a dropdown, submitting the form, and verifying success message

Starting URL: https://rahulshettyacademy.com/angularpractice/

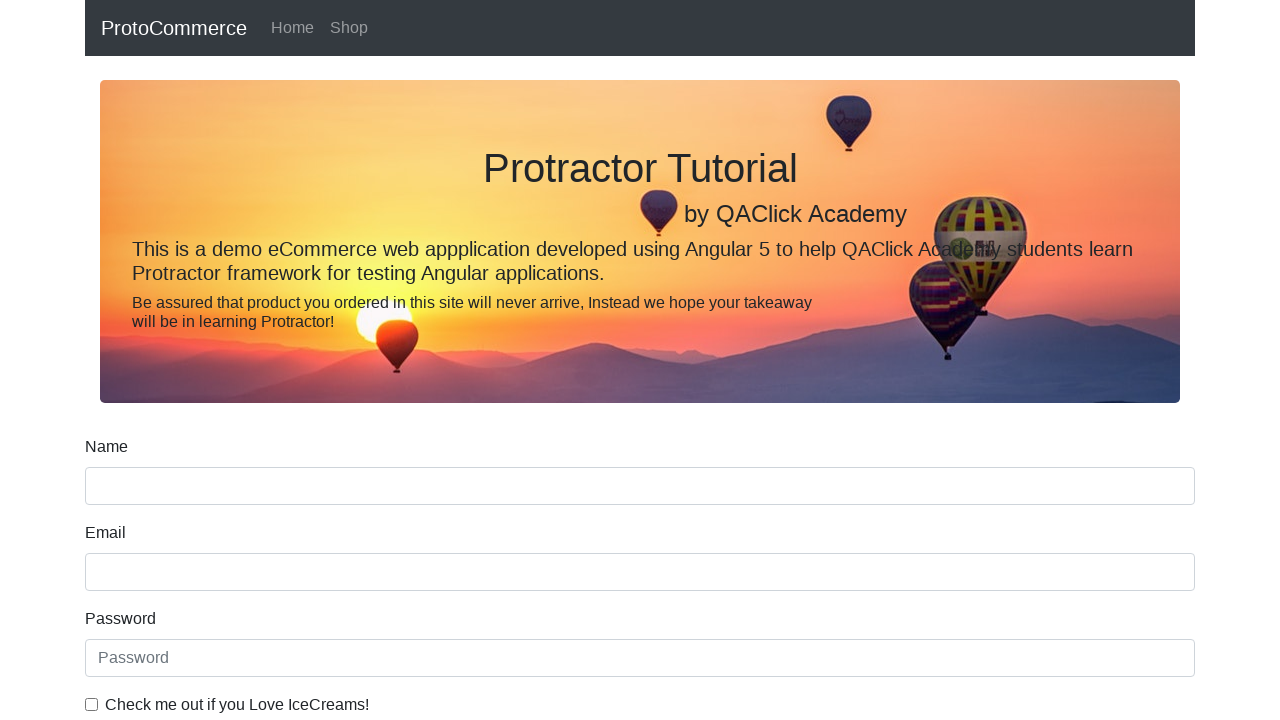

Filled email field with 'hello@gmail.com' on input[name='email']
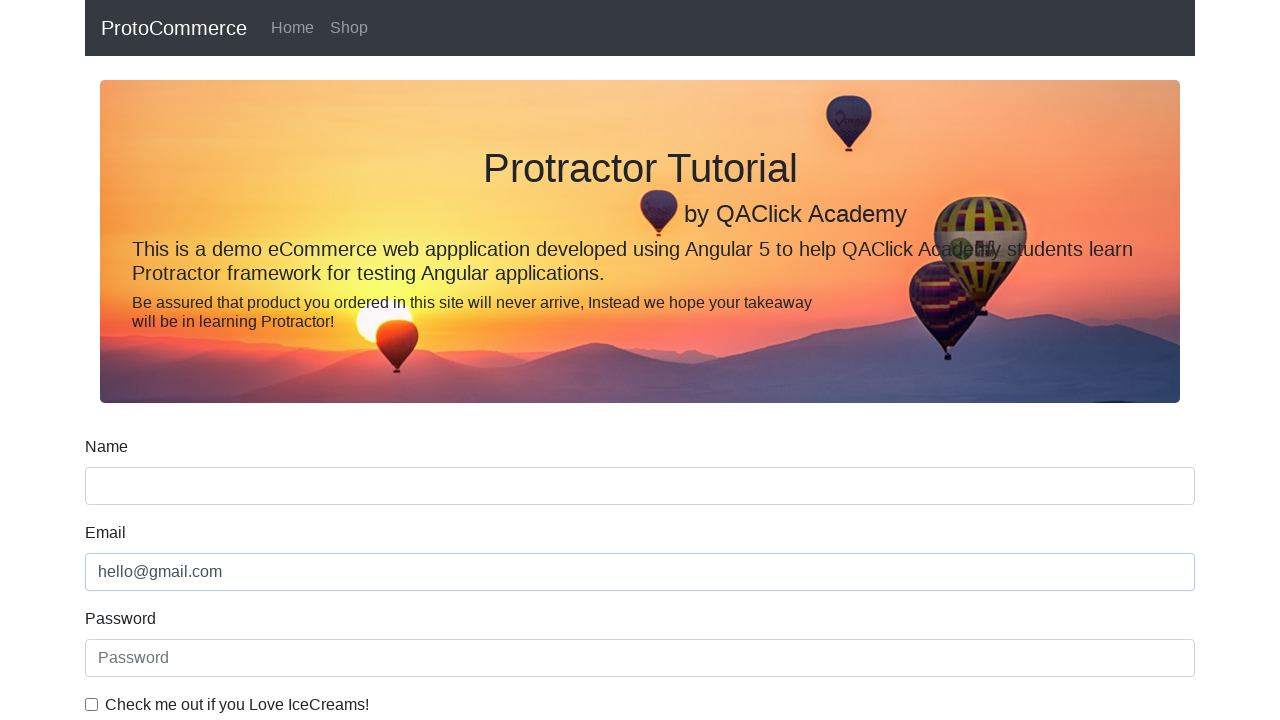

Filled password field with '123456' on #exampleInputPassword1
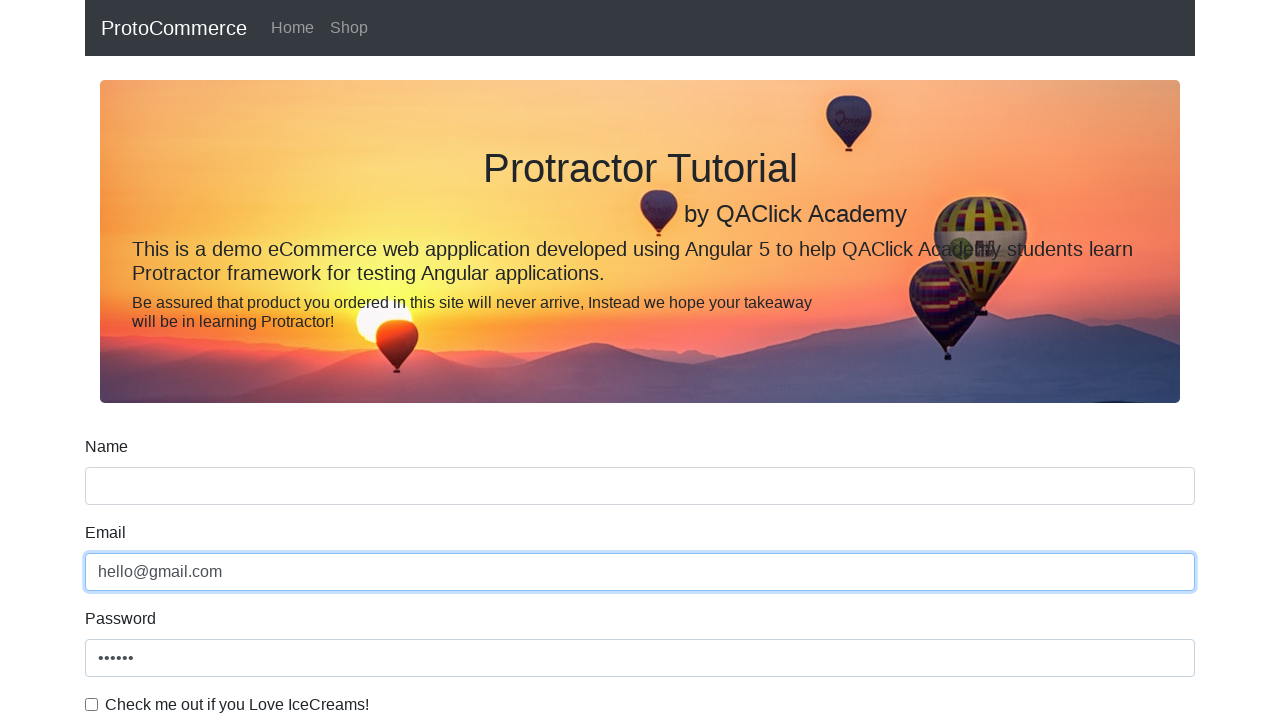

Clicked checkbox to enable agreement at (92, 704) on #exampleCheck1
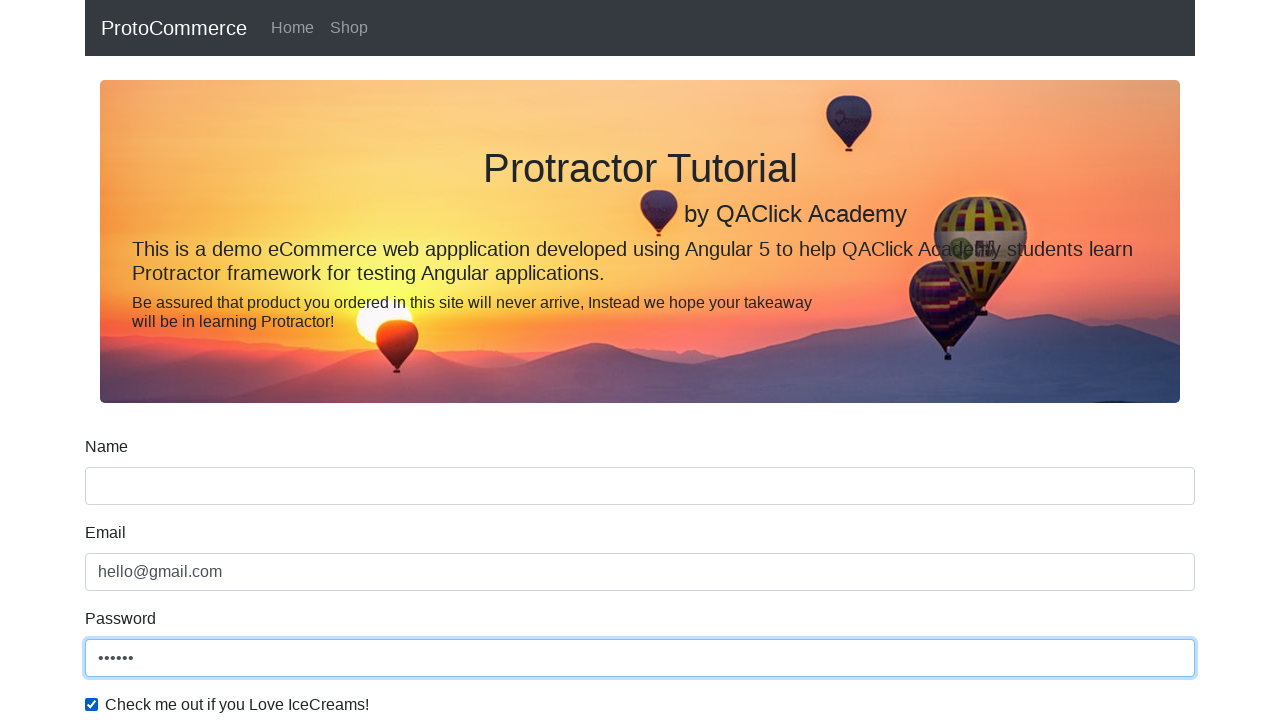

Filled name field with 'Rahul' on input[name='name']
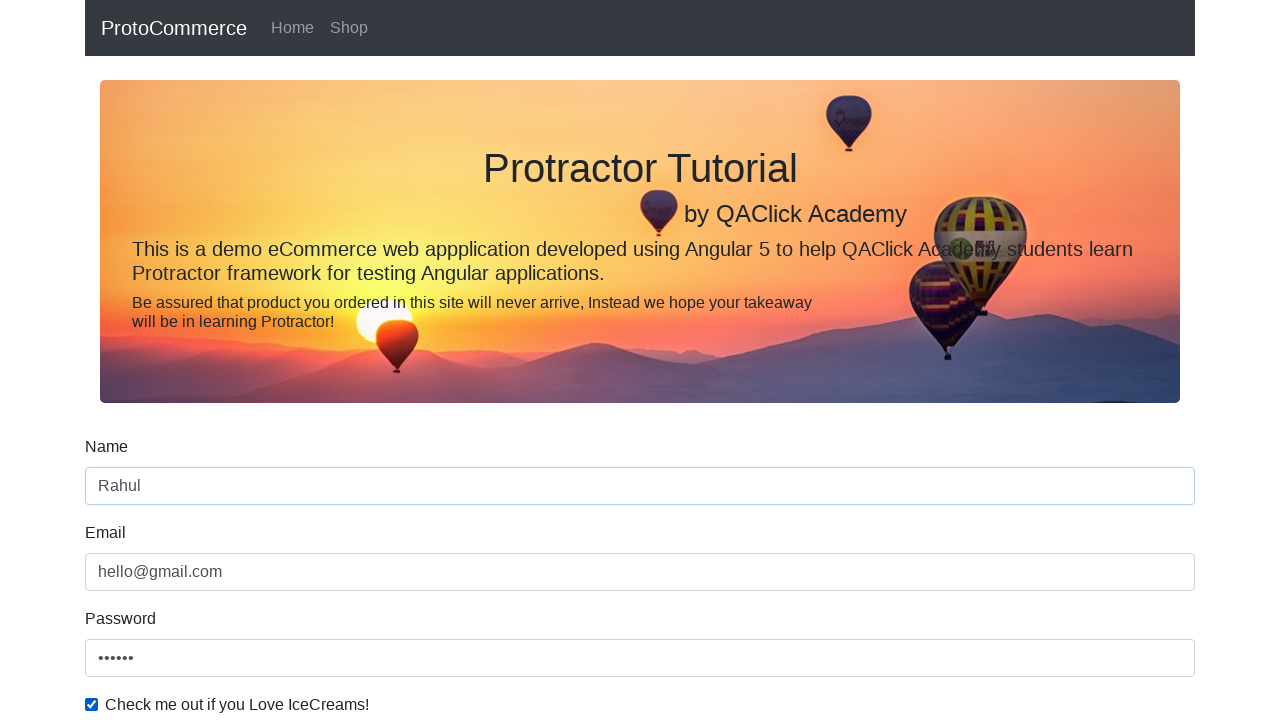

Clicked radio button to select option at (238, 360) on #inlineRadio1
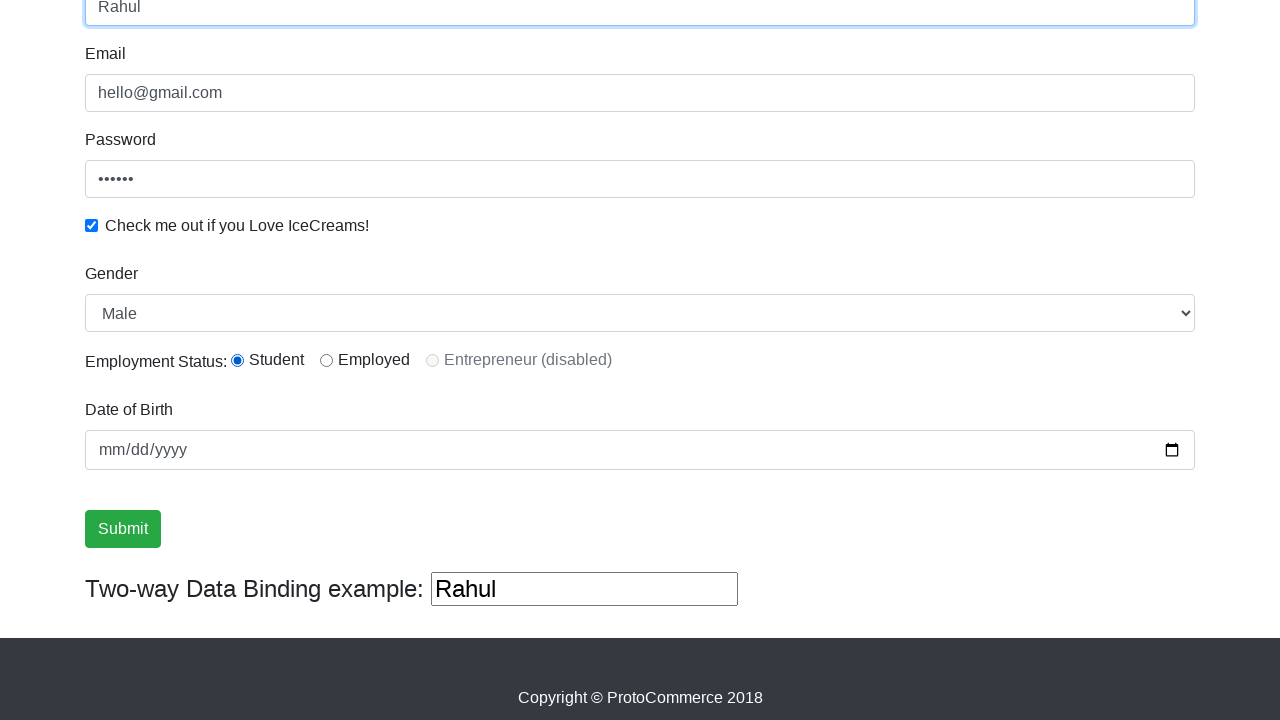

Selected 'Female' from dropdown on #exampleFormControlSelect1
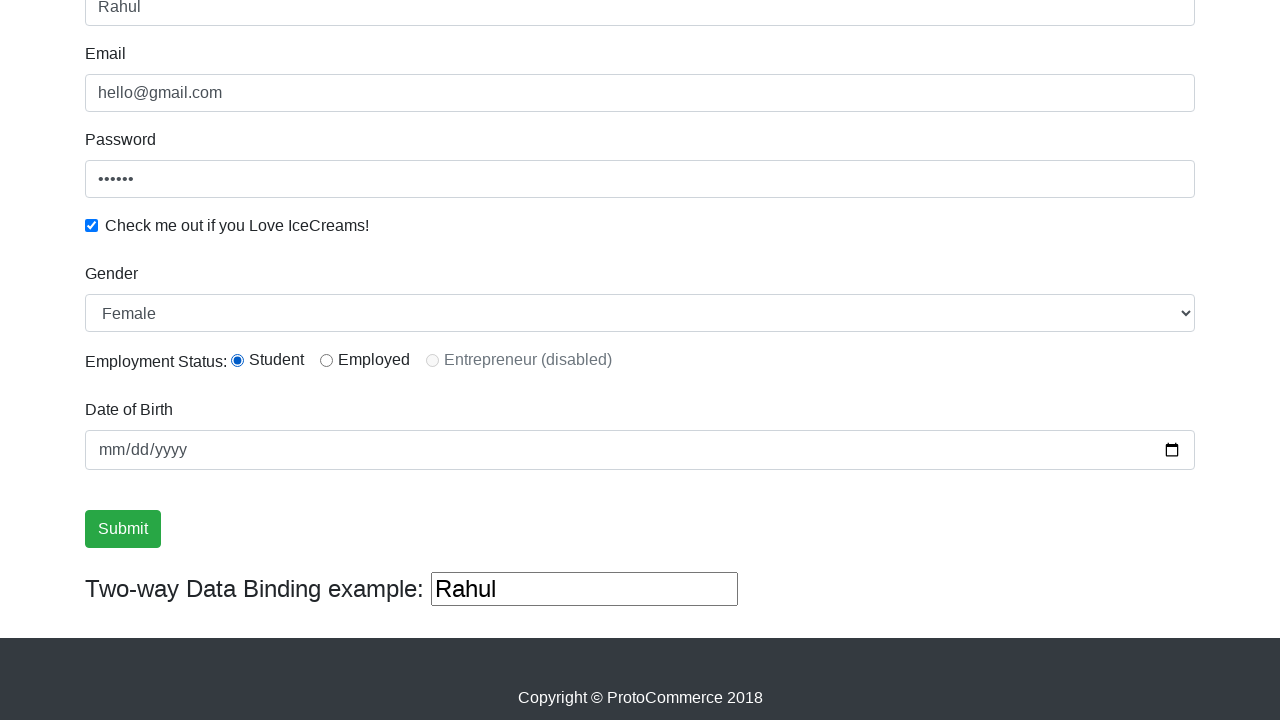

Changed dropdown selection back to index 0 (Male) on #exampleFormControlSelect1
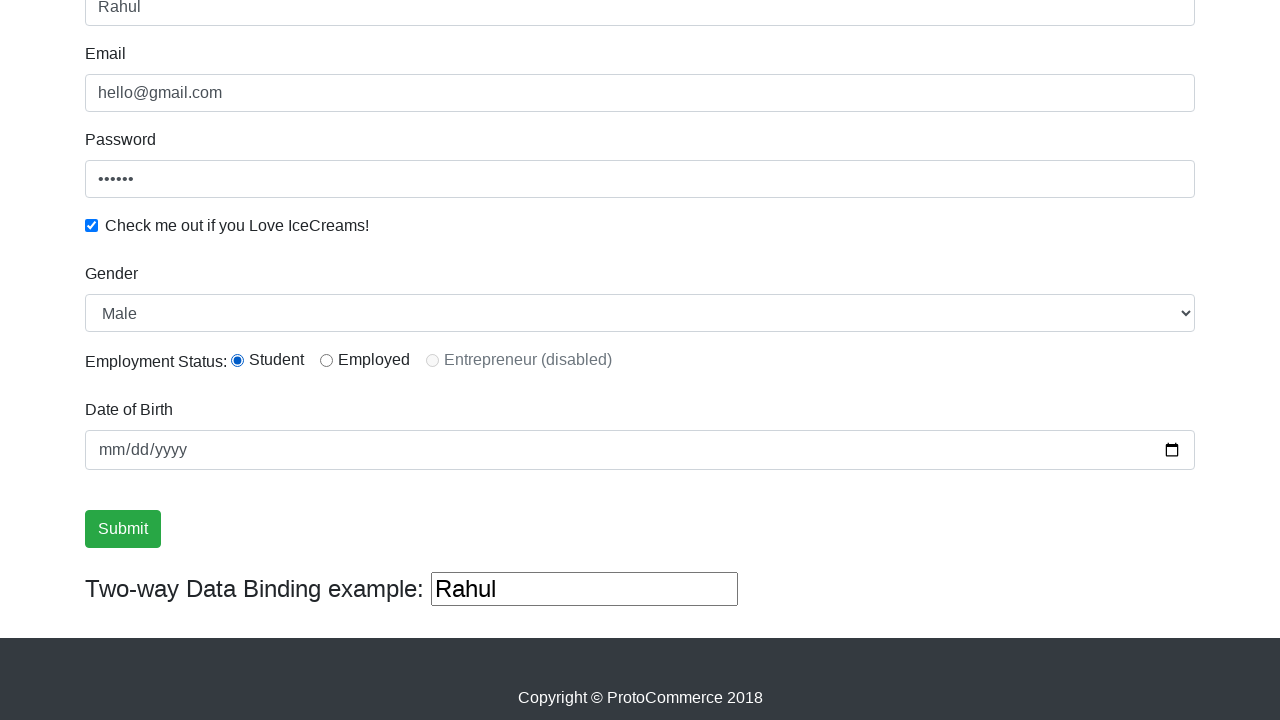

Clicked submit button to submit the form at (123, 529) on input[type='submit']
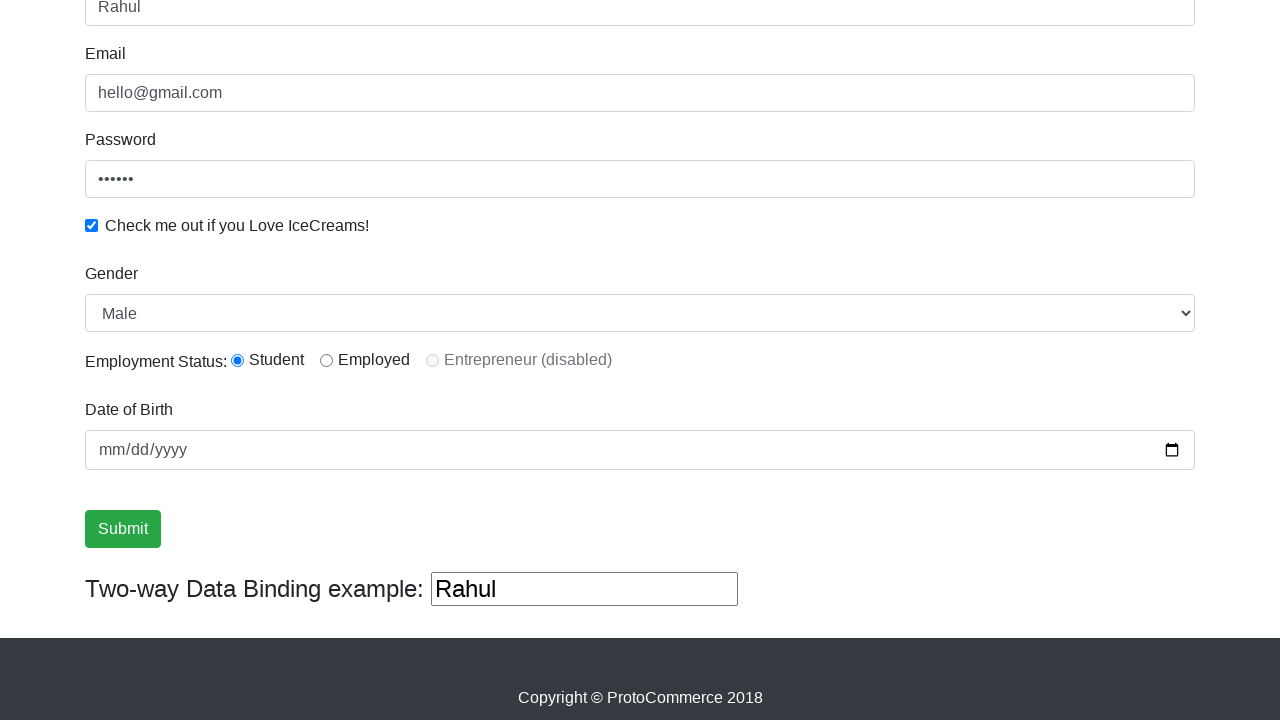

Success message appeared after form submission
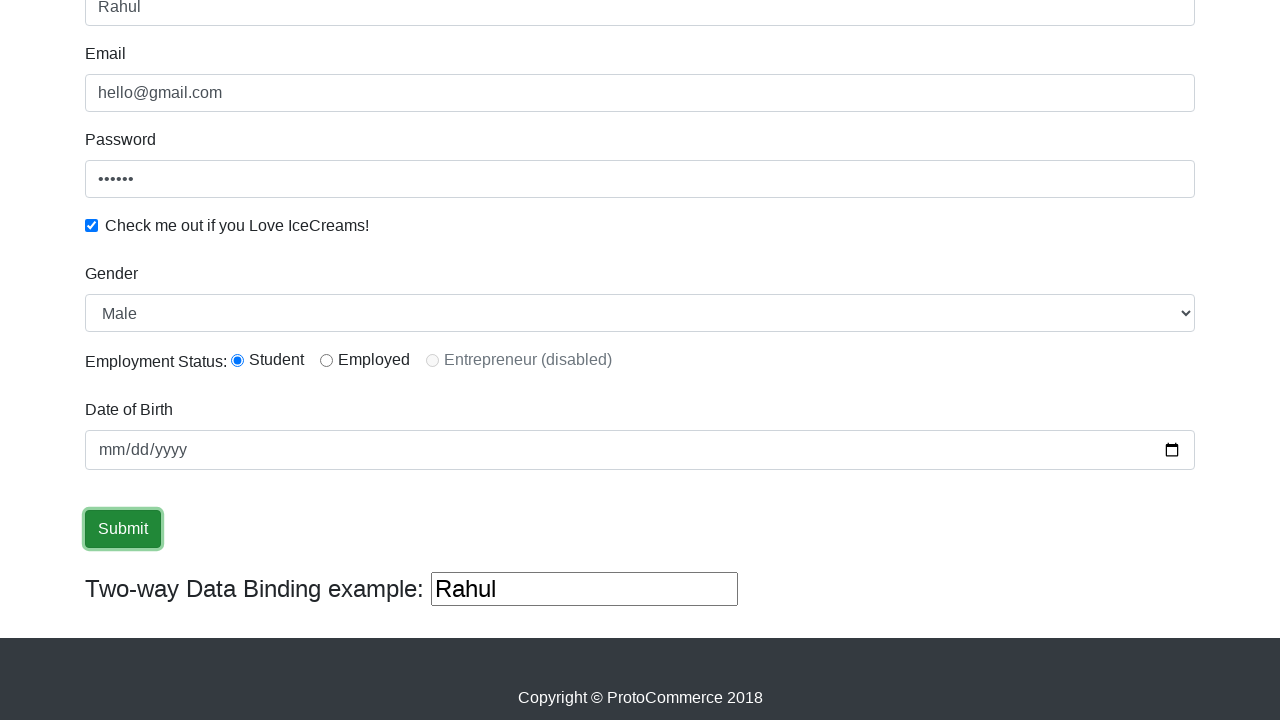

Retrieved success message text: '
                    ×
                    Success! The Form has been submitted successfully!.
                  '
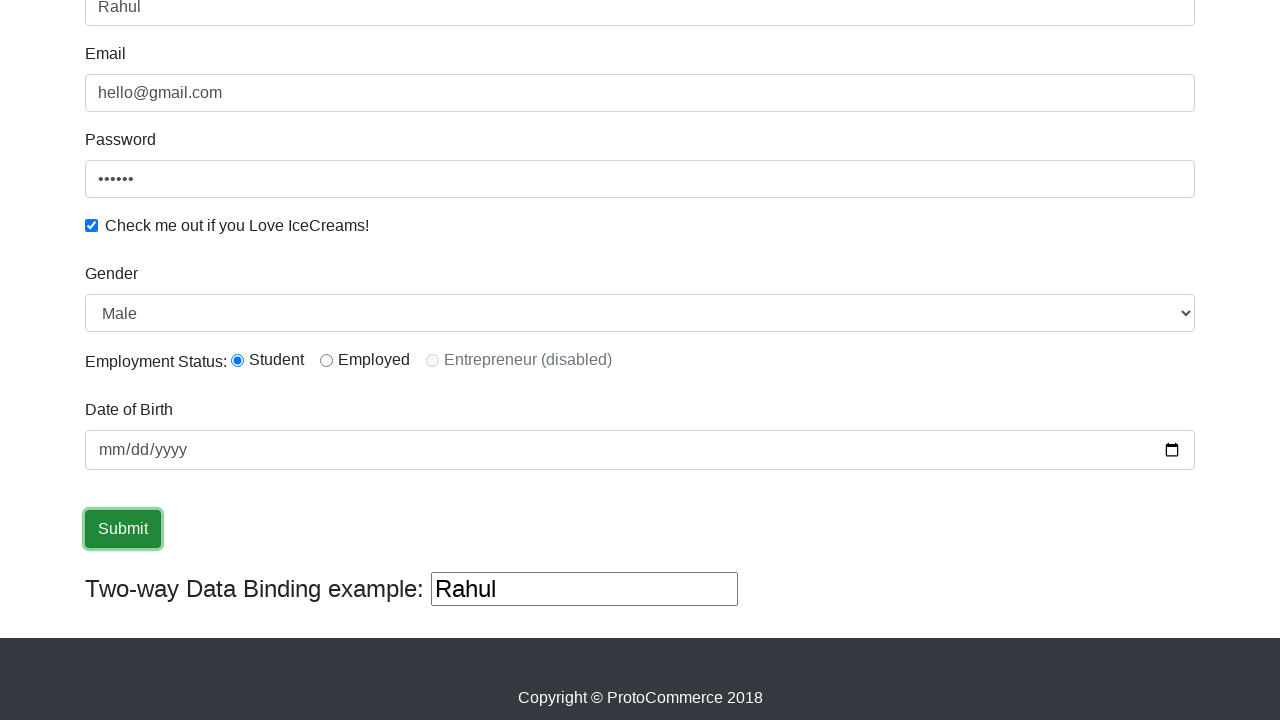

Verified that 'Success' is present in the success message
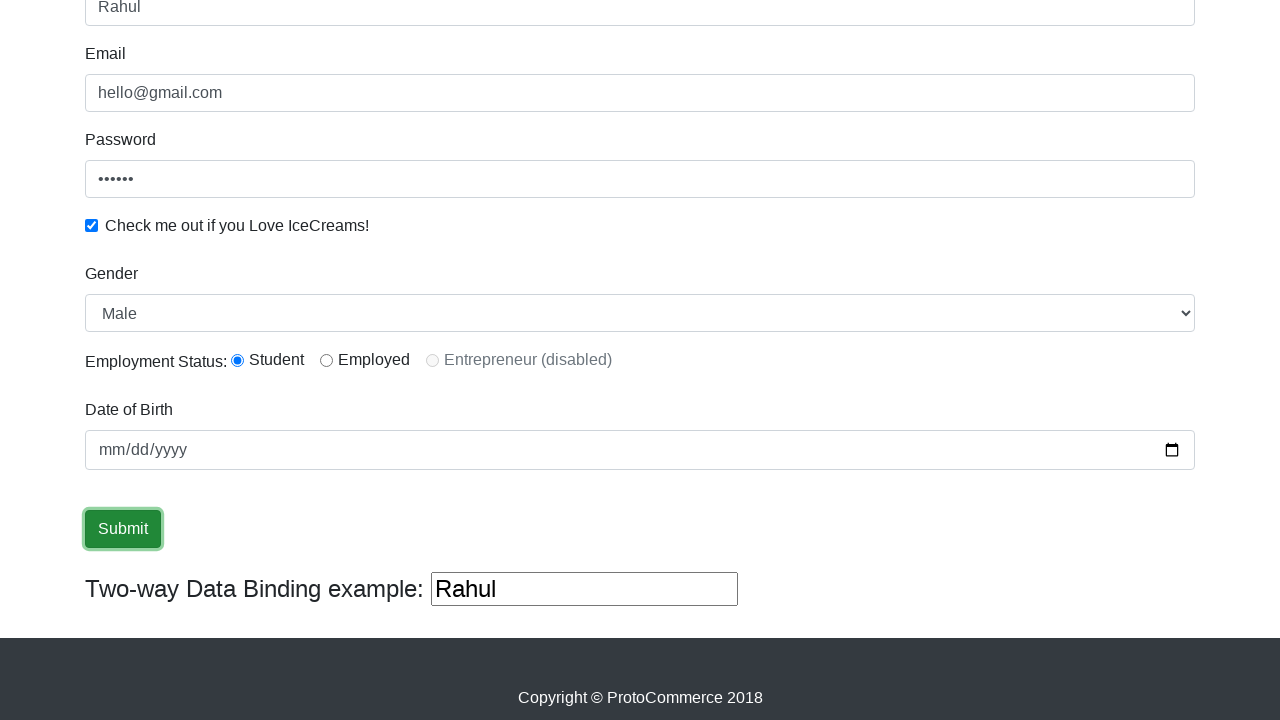

Filled third text input field with 'helloagain' on (//input[@type='text'])[3]
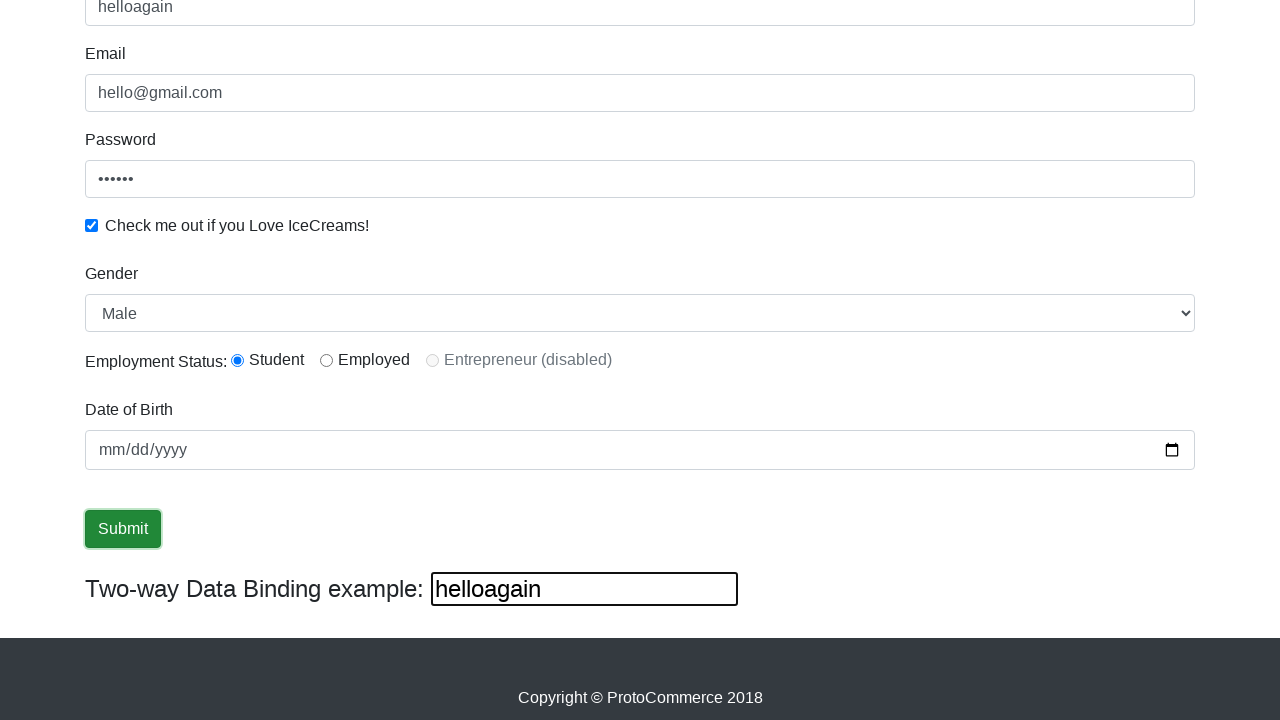

Cleared the third text input field on (//input[@type='text'])[3]
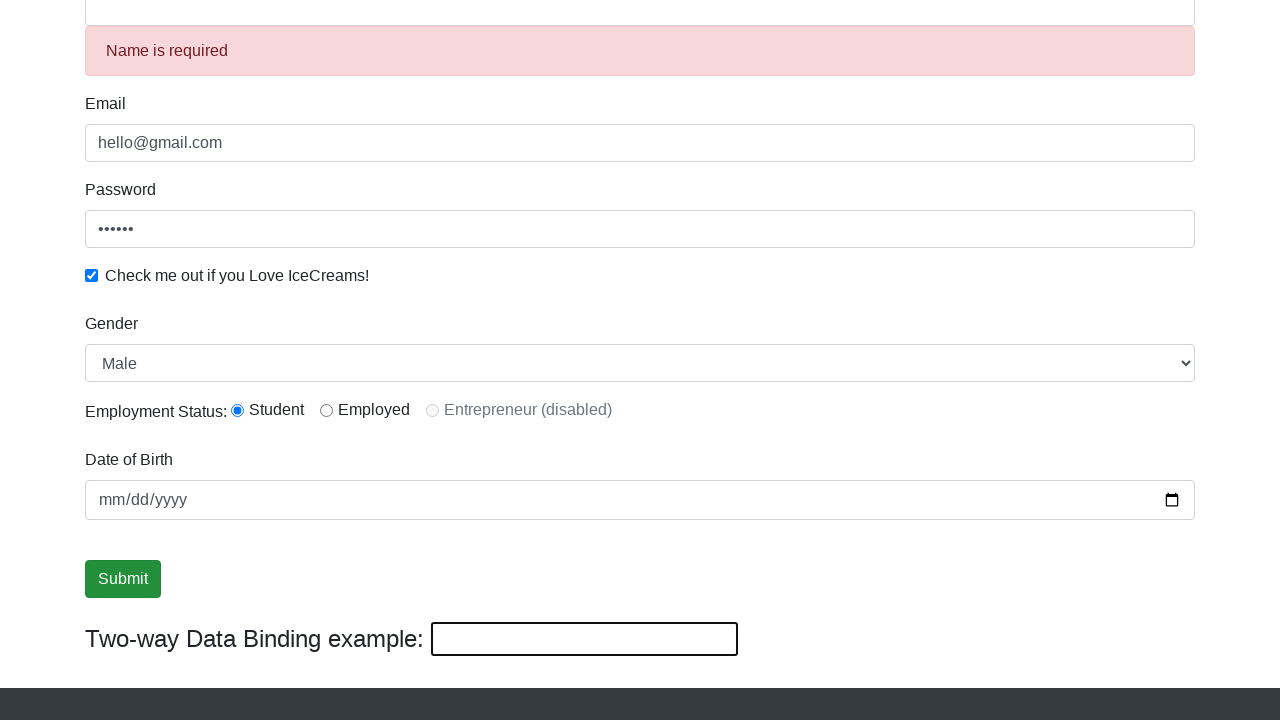

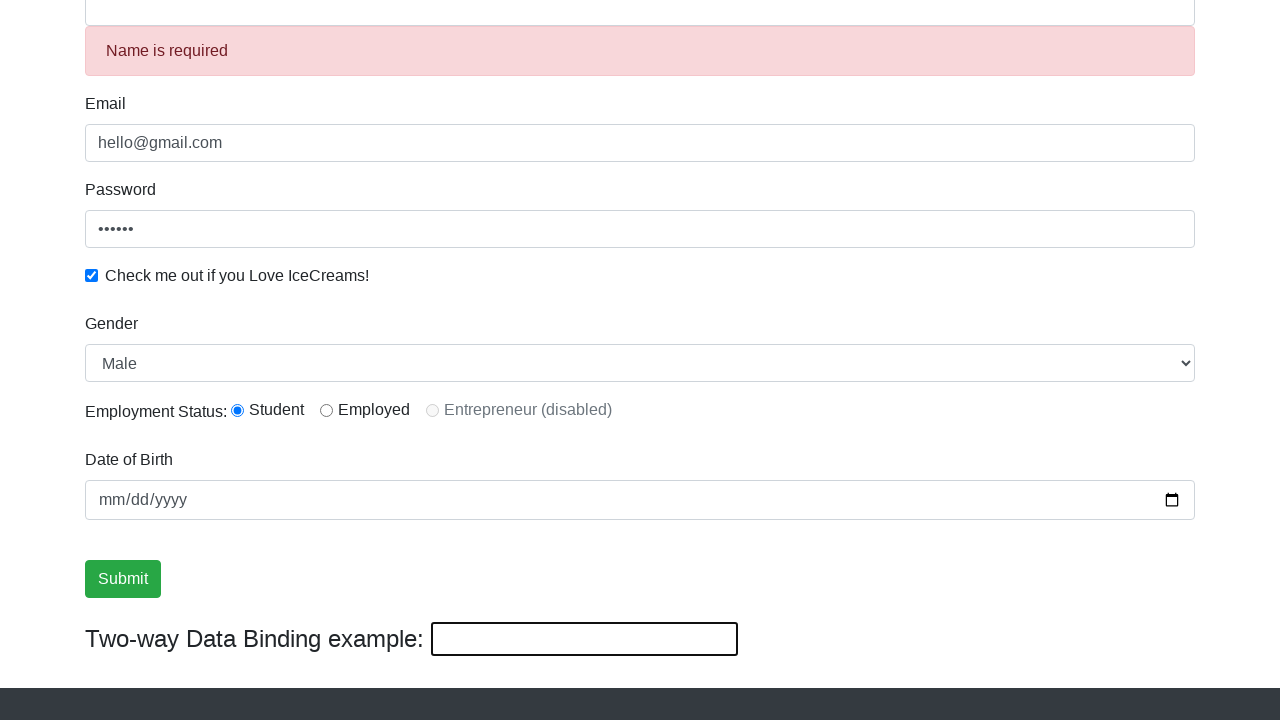